Tests a math problem form by reading two numbers, calculating their sum, selecting the result from a dropdown, and submitting the form

Starting URL: http://suninjuly.github.io/selects2.html

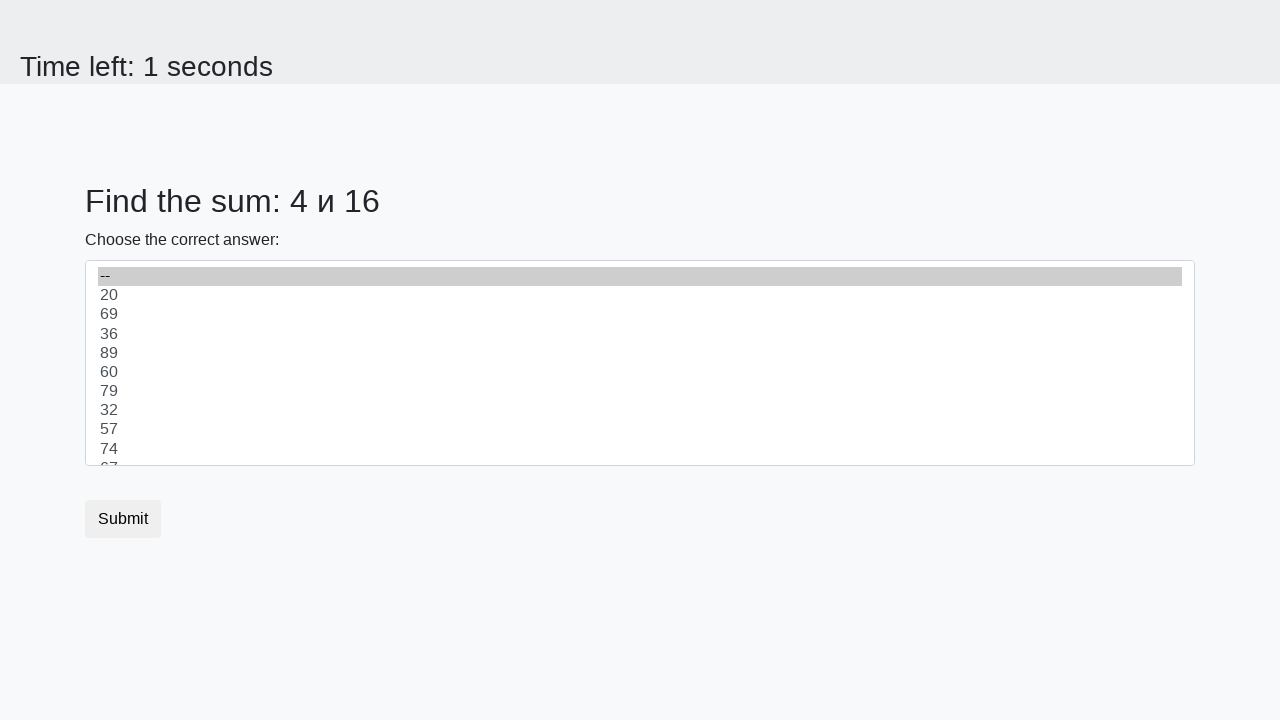

Read first number from #num1 element
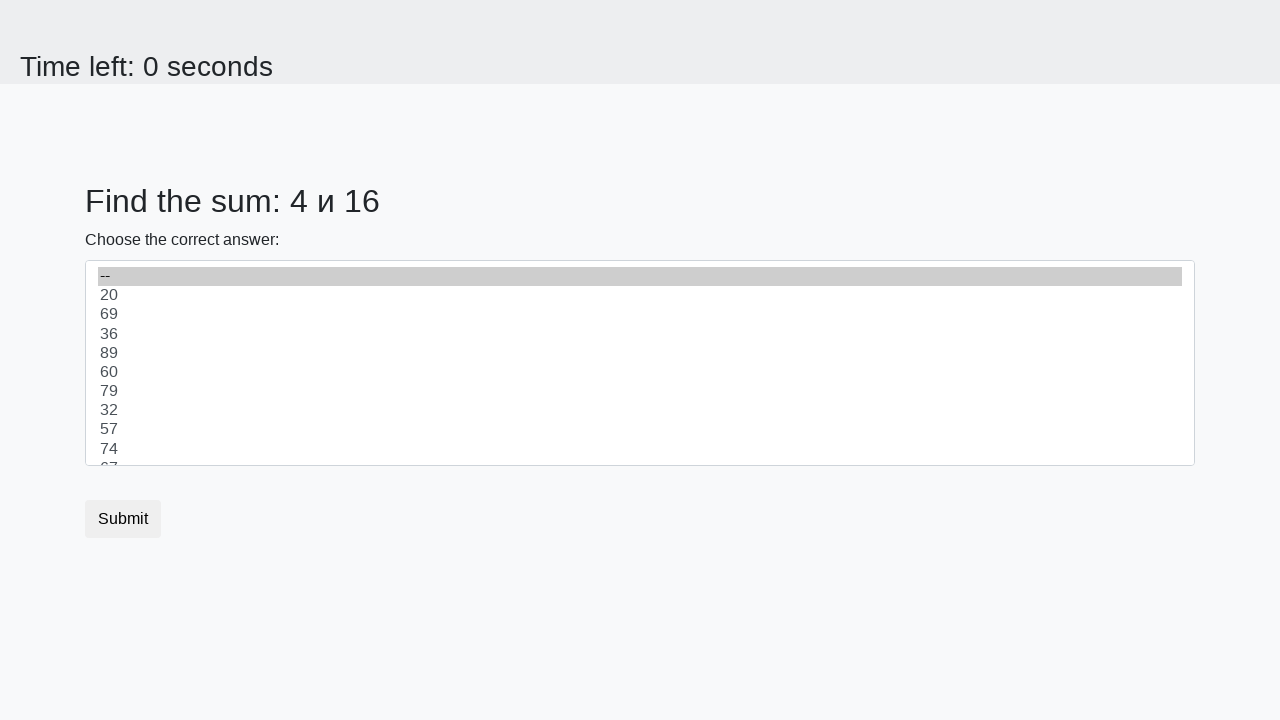

Read second number from #num2 element
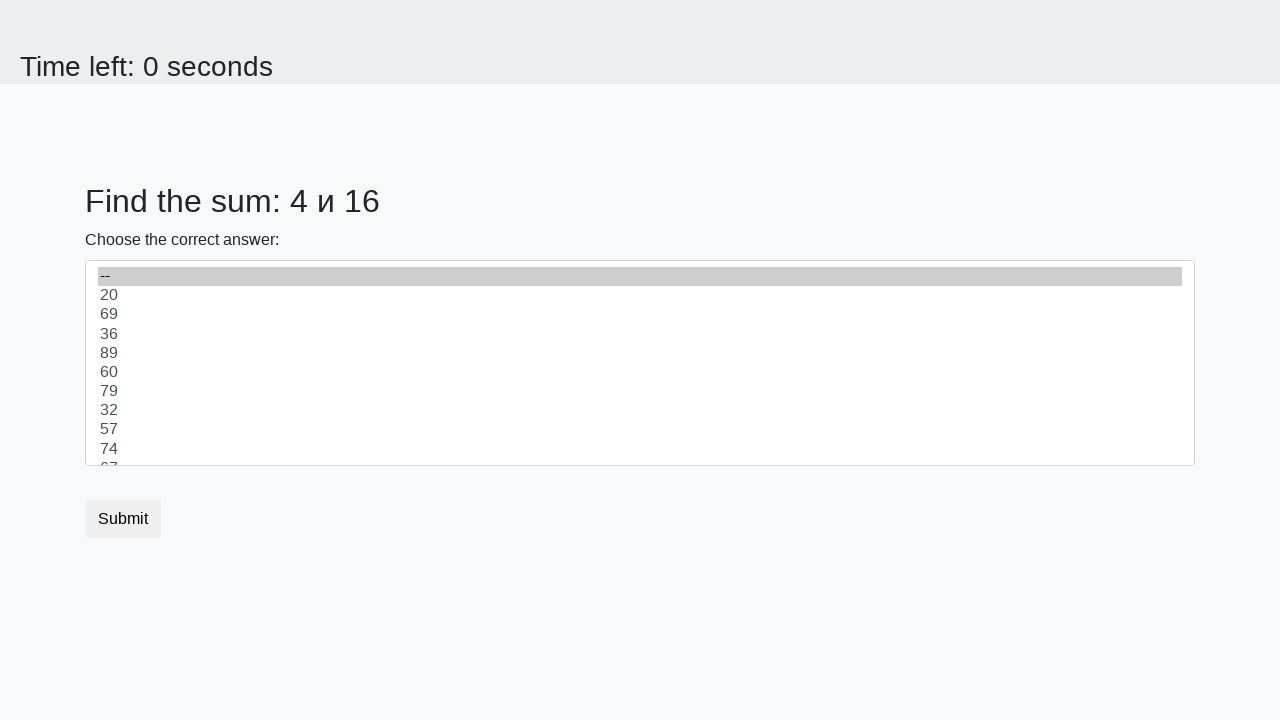

Converted first number to integer: 4
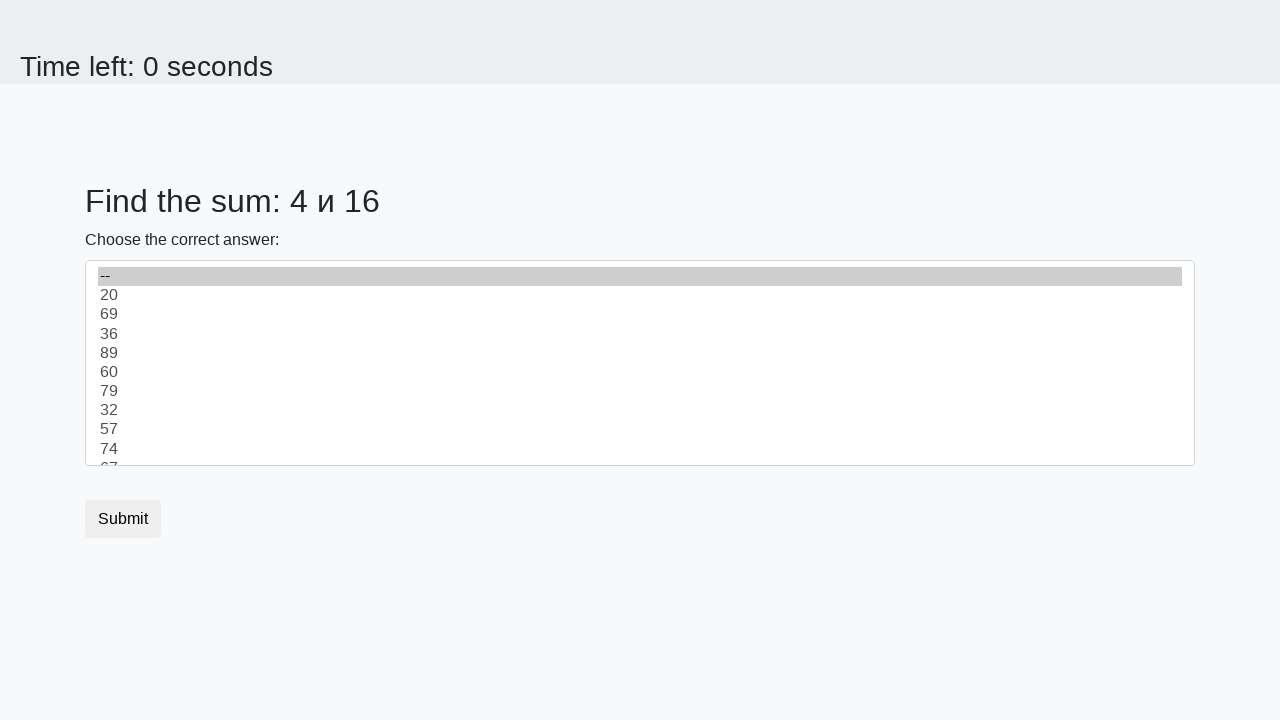

Converted second number to integer: 16
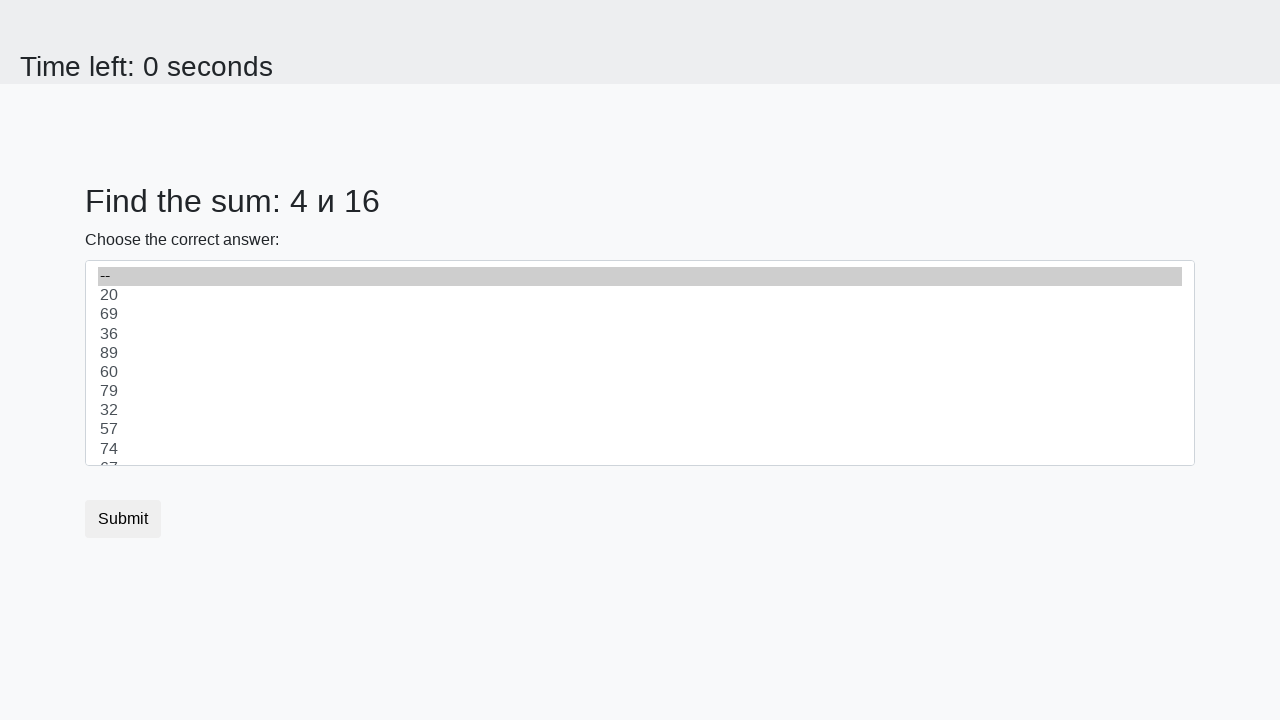

Calculated sum: 4 + 16 = 20
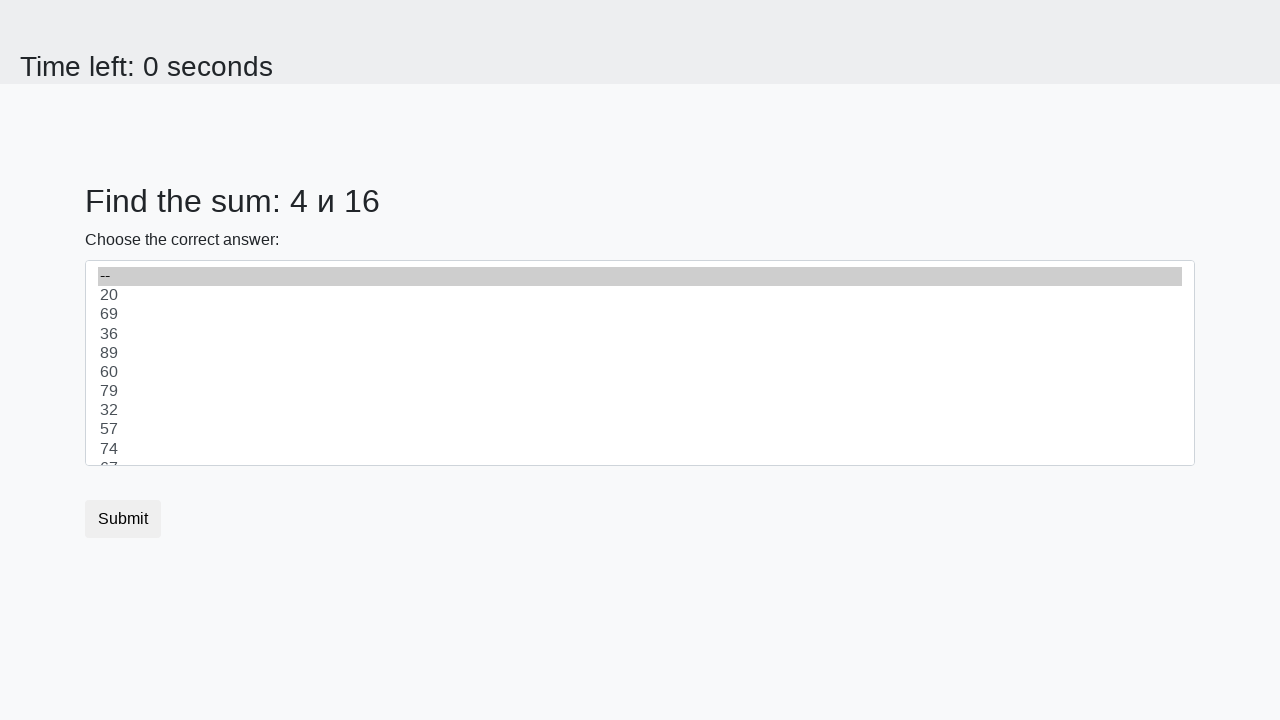

Selected sum value 20 from dropdown on #dropdown
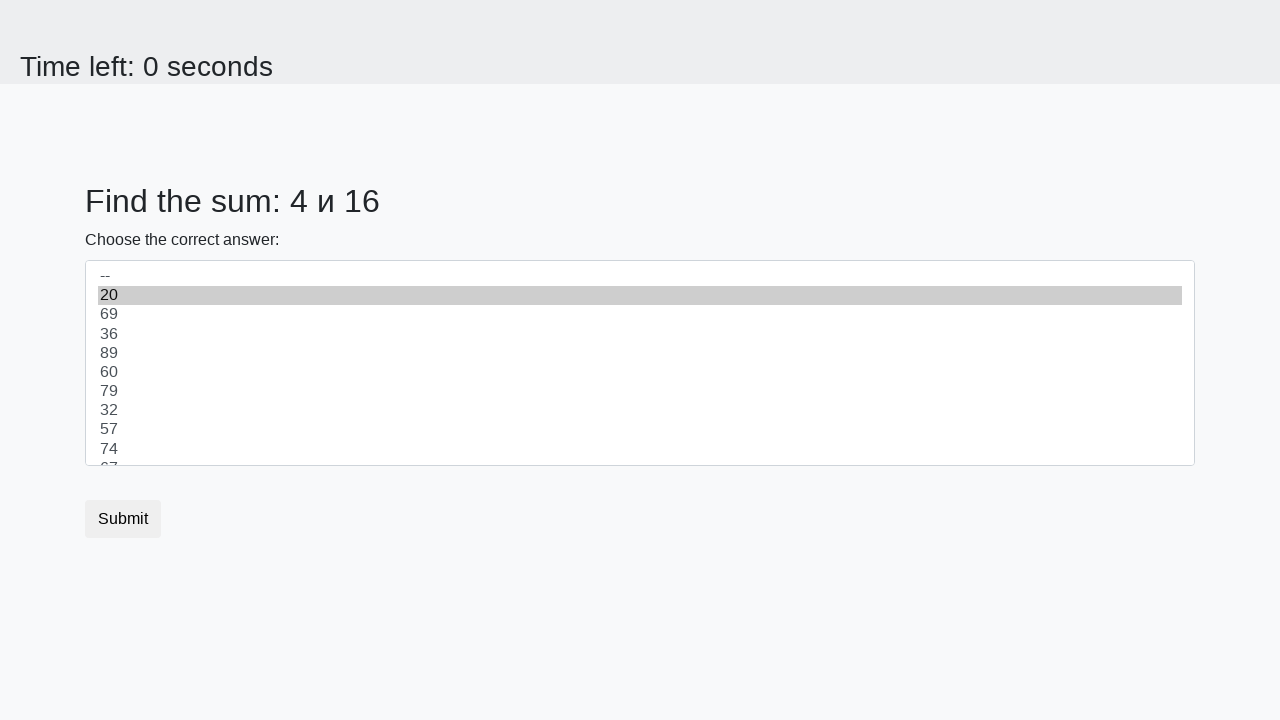

Clicked submit button to submit the form at (123, 519) on button.btn
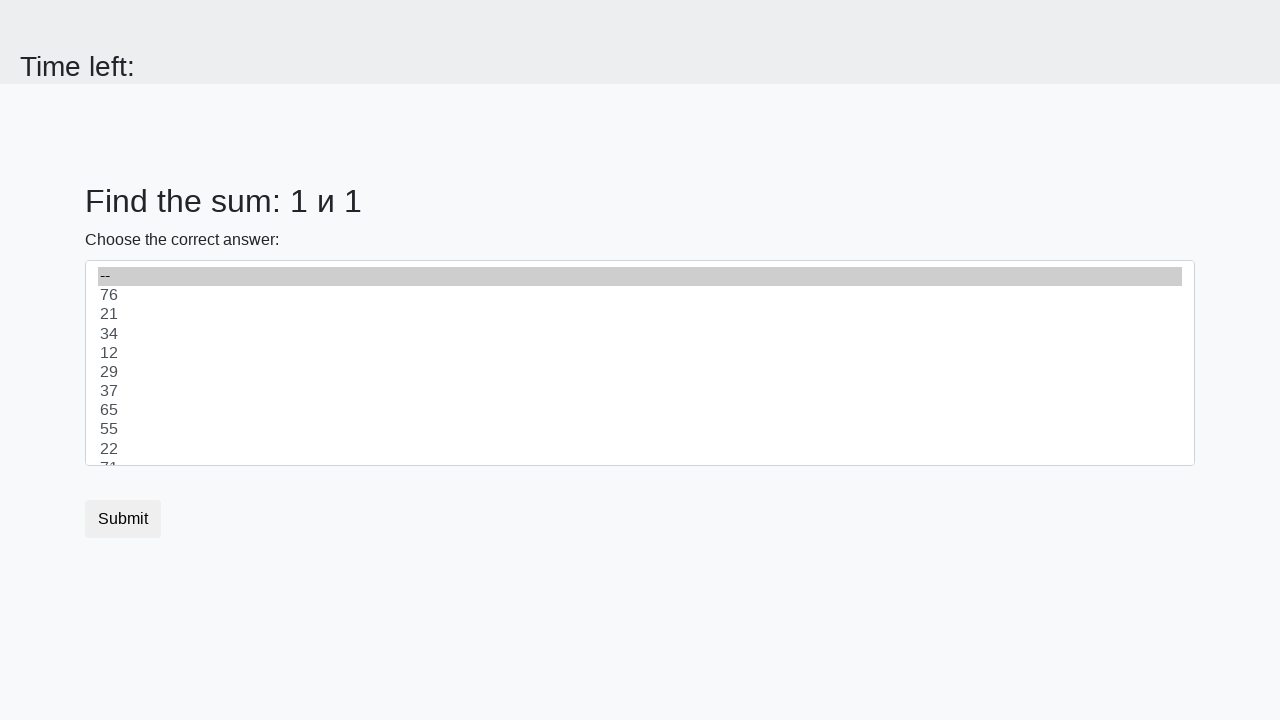

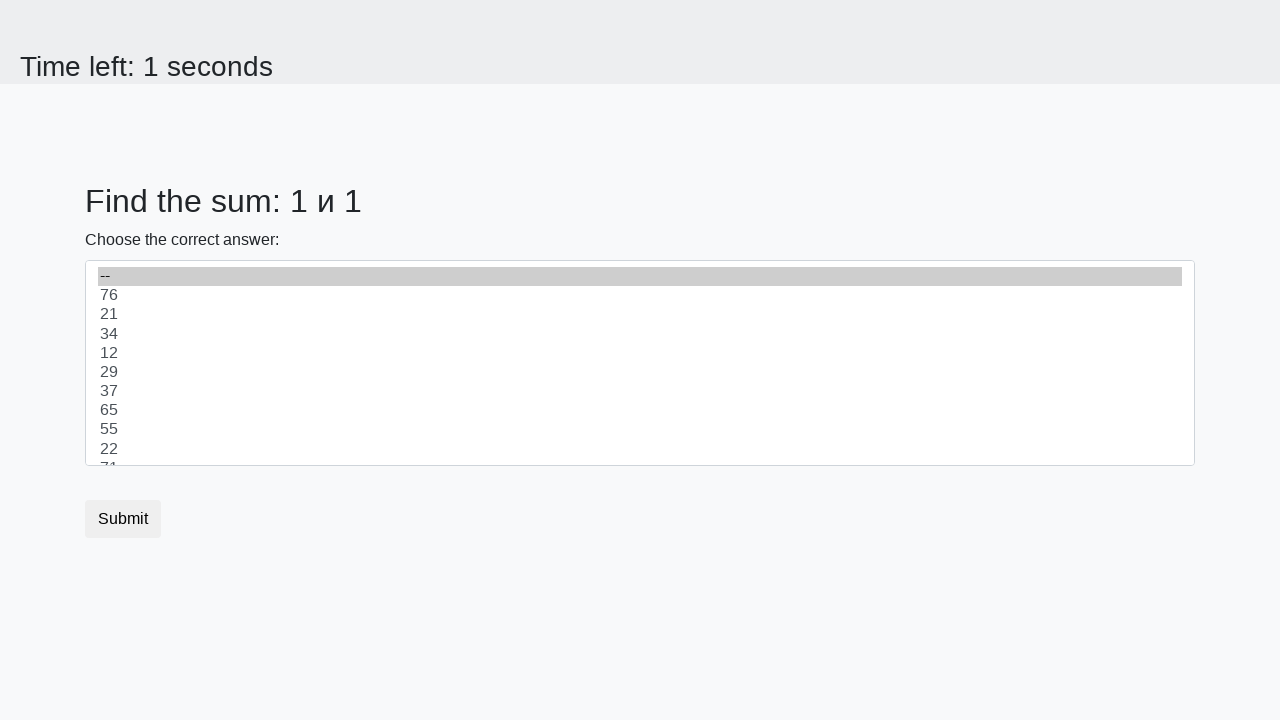